Tests dropdown functionality by selecting options by index and verifying the selected values are correct

Starting URL: http://the-internet.herokuapp.com/dropdown

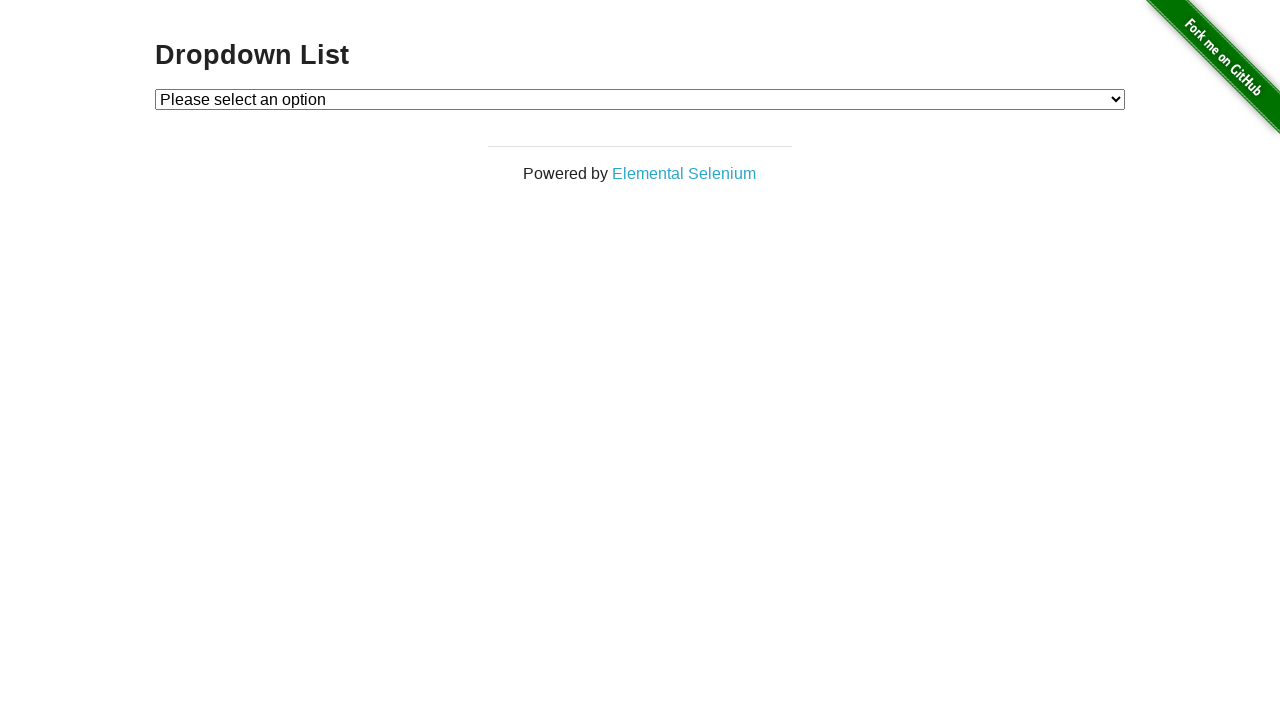

Selected first option (index 1) from dropdown on #dropdown
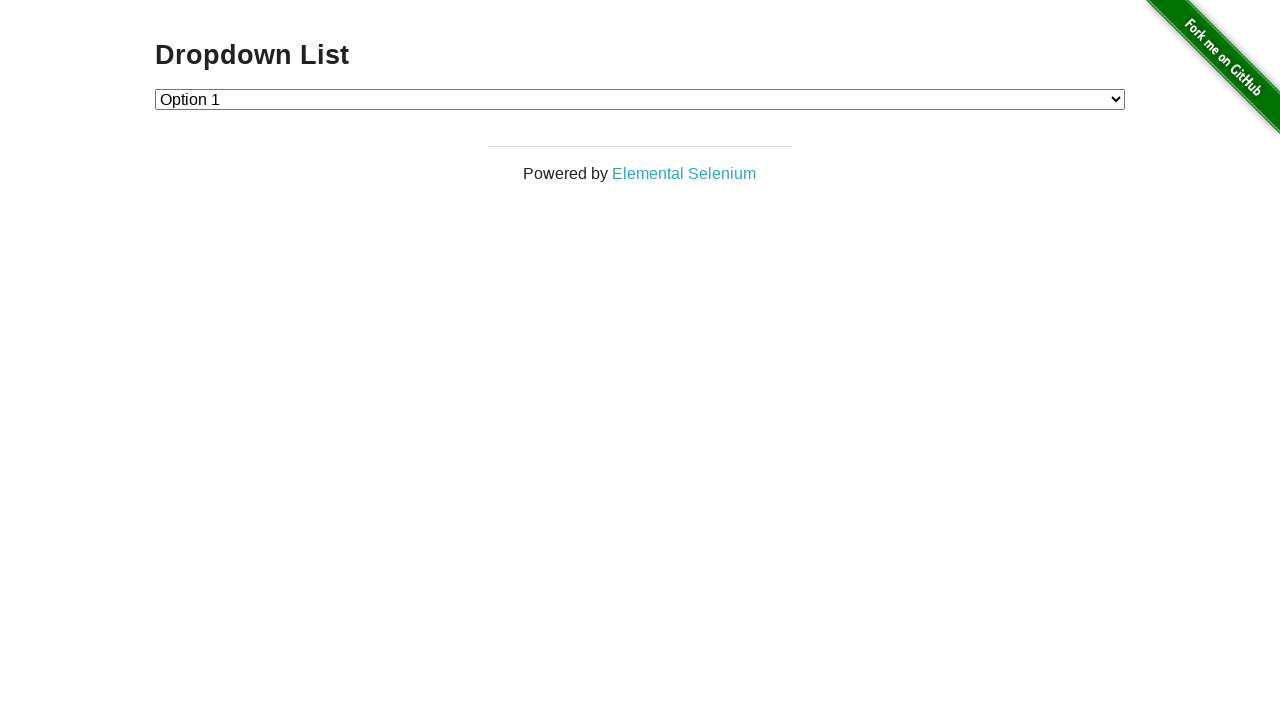

Retrieved selected option text
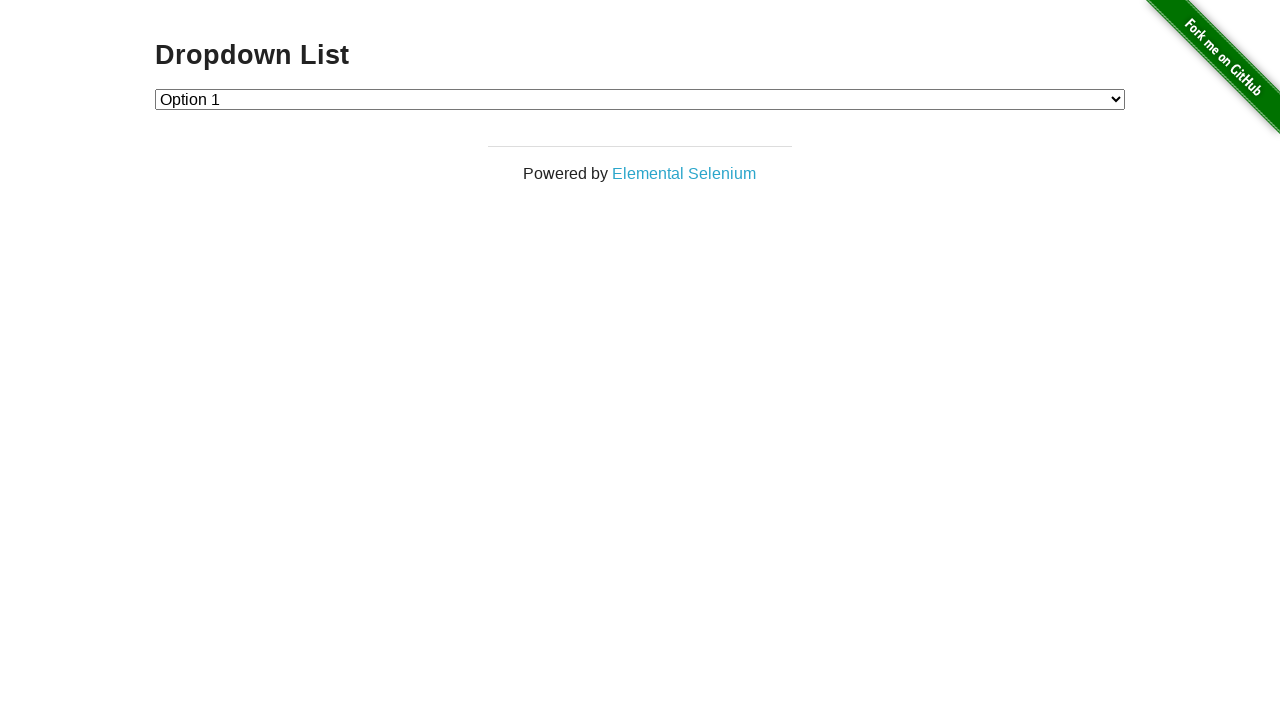

Verified that Option 1 is selected
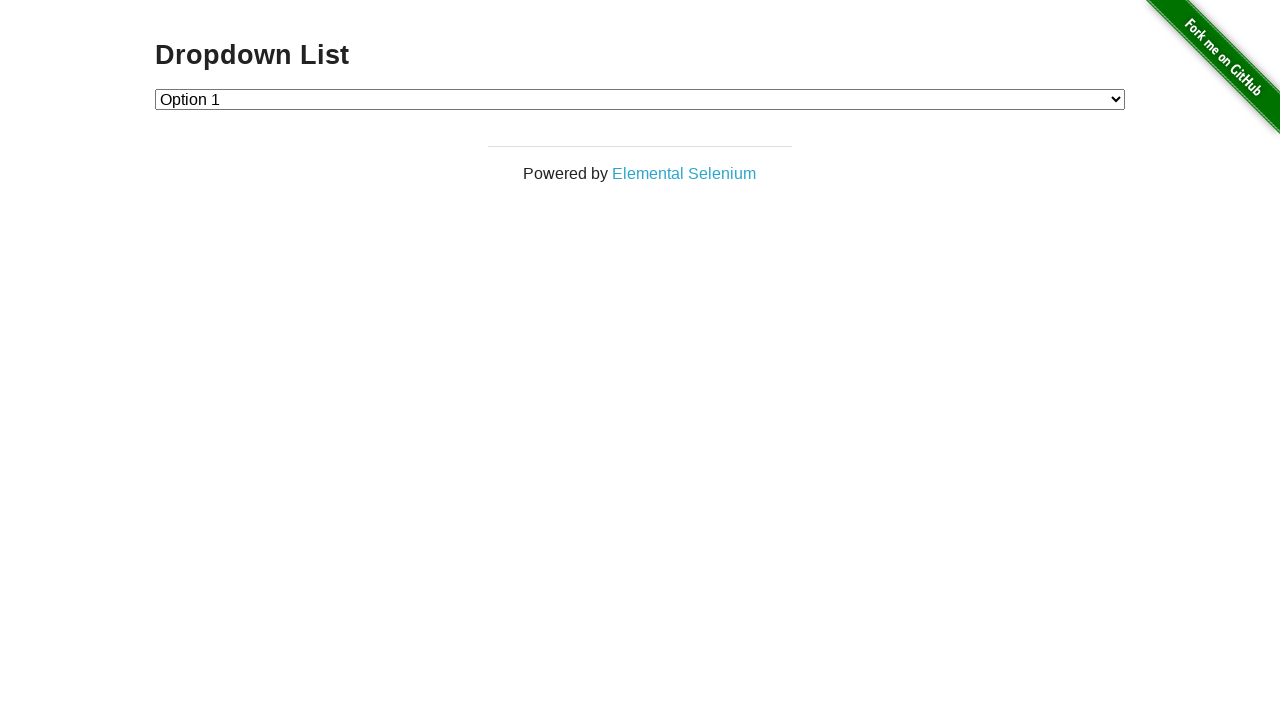

Selected second option (index 2) from dropdown on #dropdown
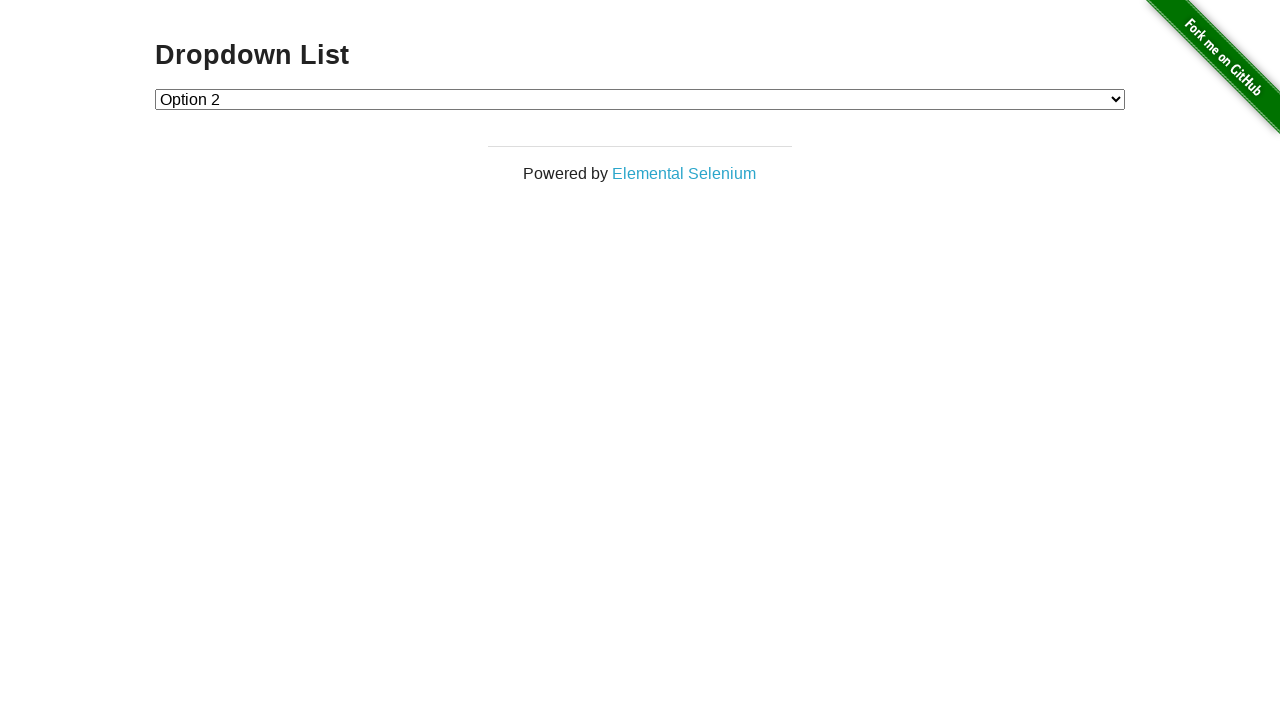

Retrieved selected option text
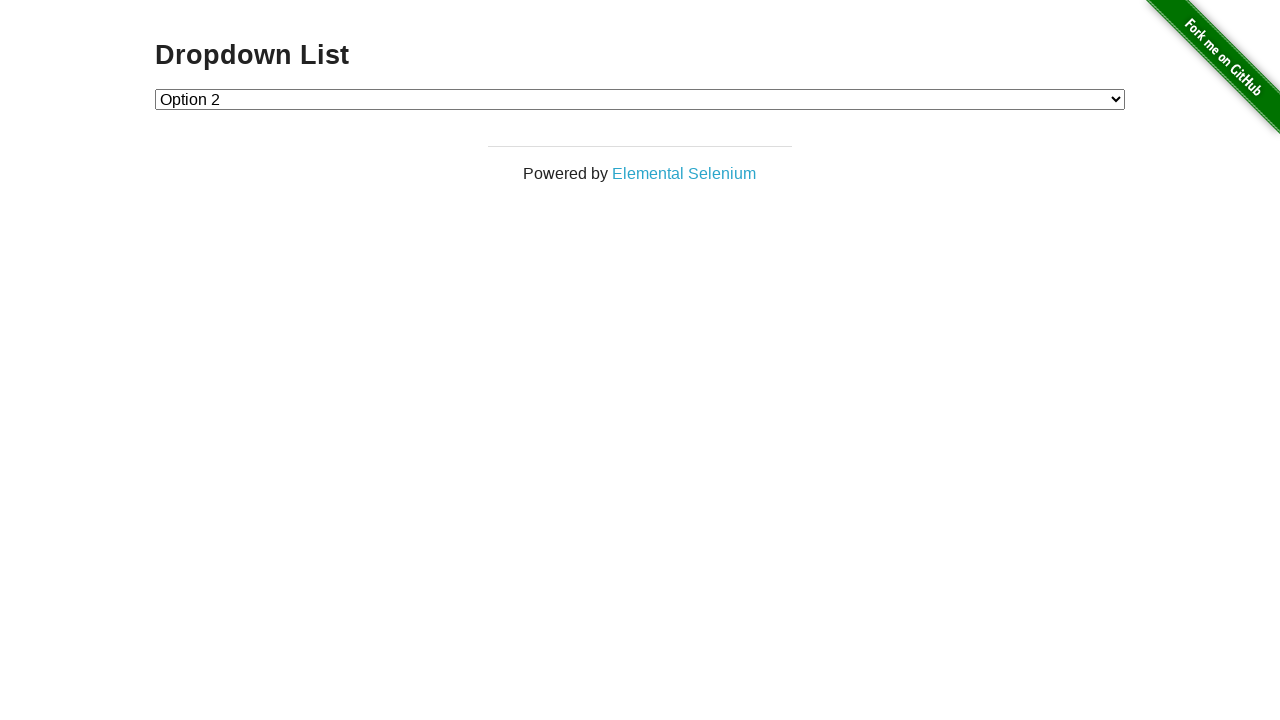

Verified that Option 2 is selected
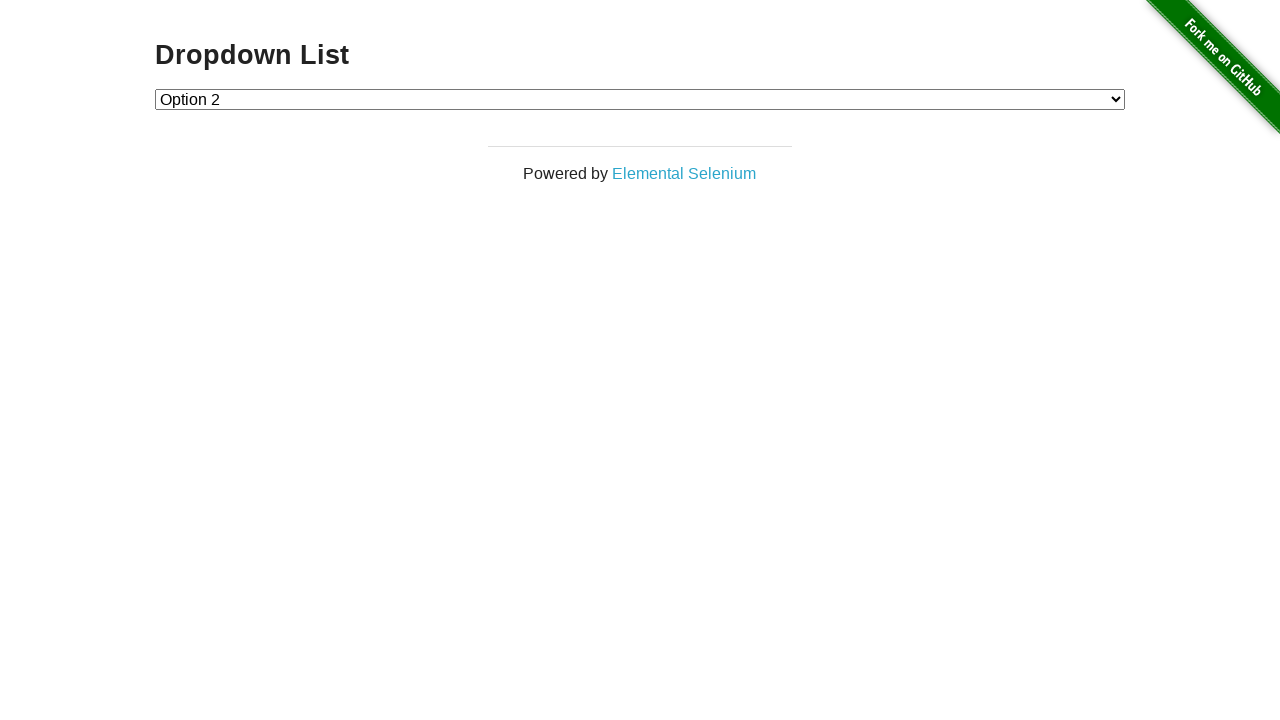

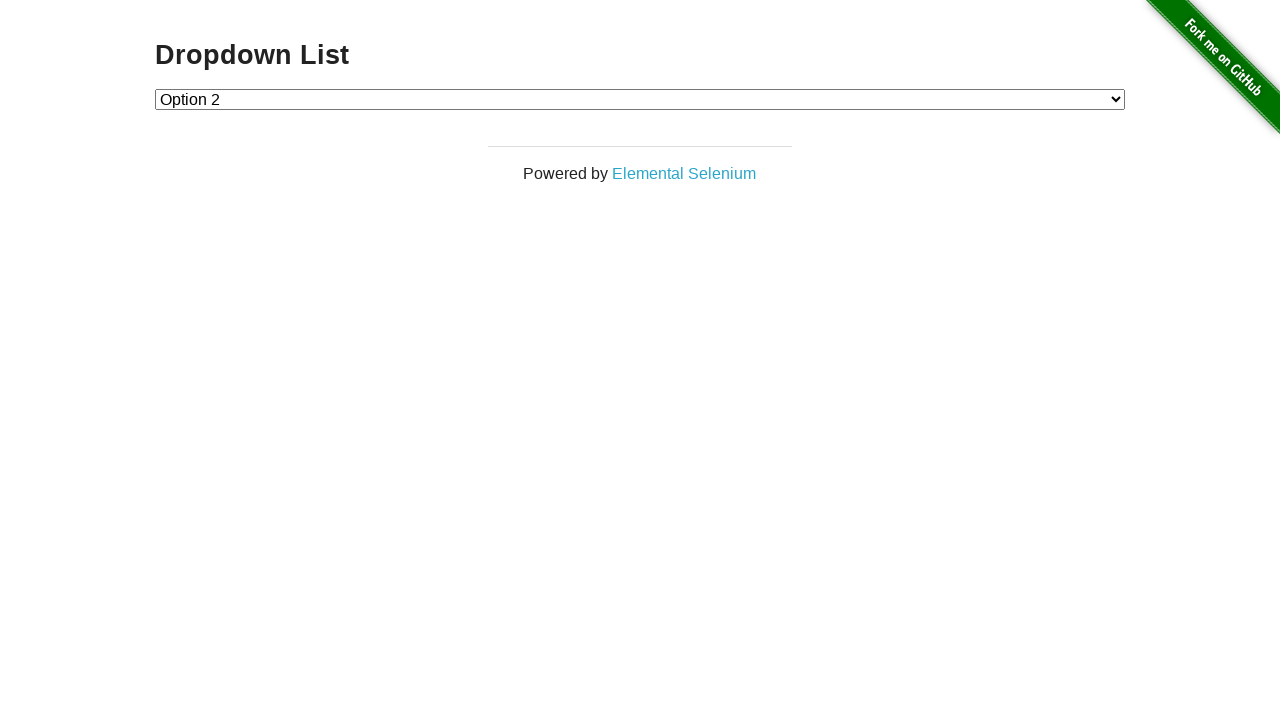